Tests JavaScript alert functionality by clicking a button to trigger an alert, accepting it, and verifying the result message

Starting URL: https://the-internet.herokuapp.com/javascript_alerts

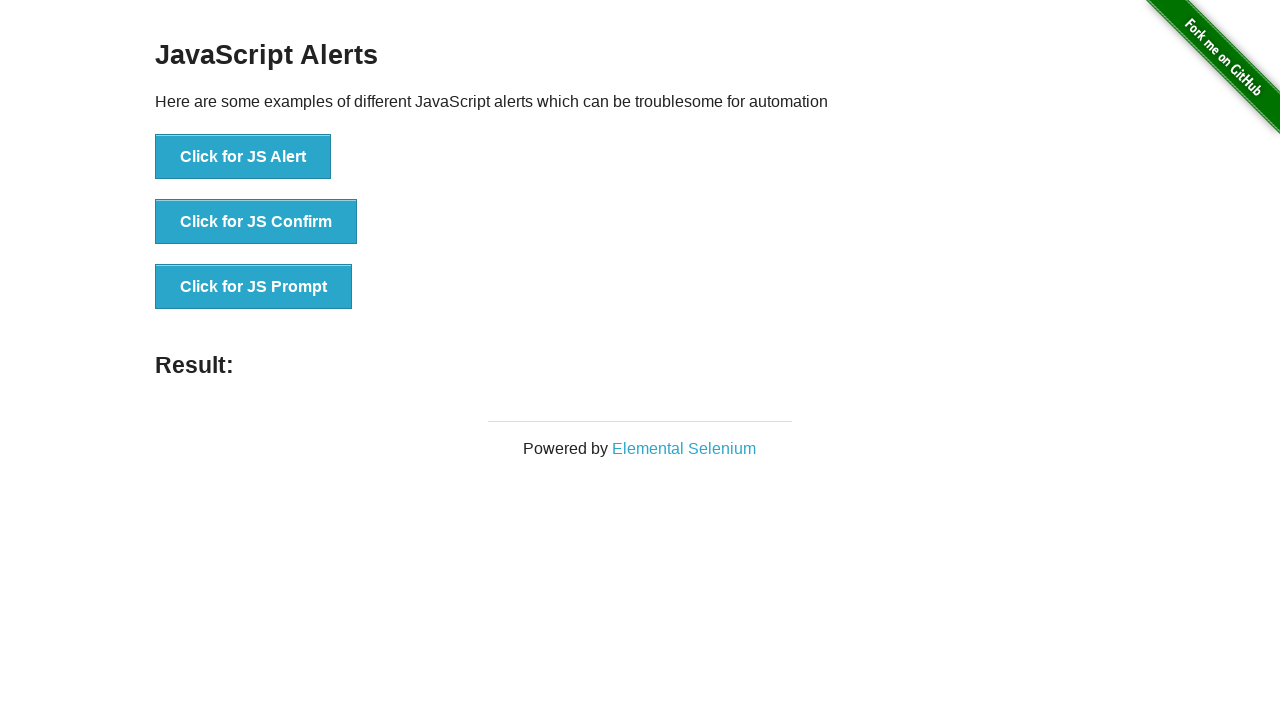

Clicked button to trigger JavaScript alert at (243, 157) on xpath=//*[@id='content']/div/ul/li[1]/button
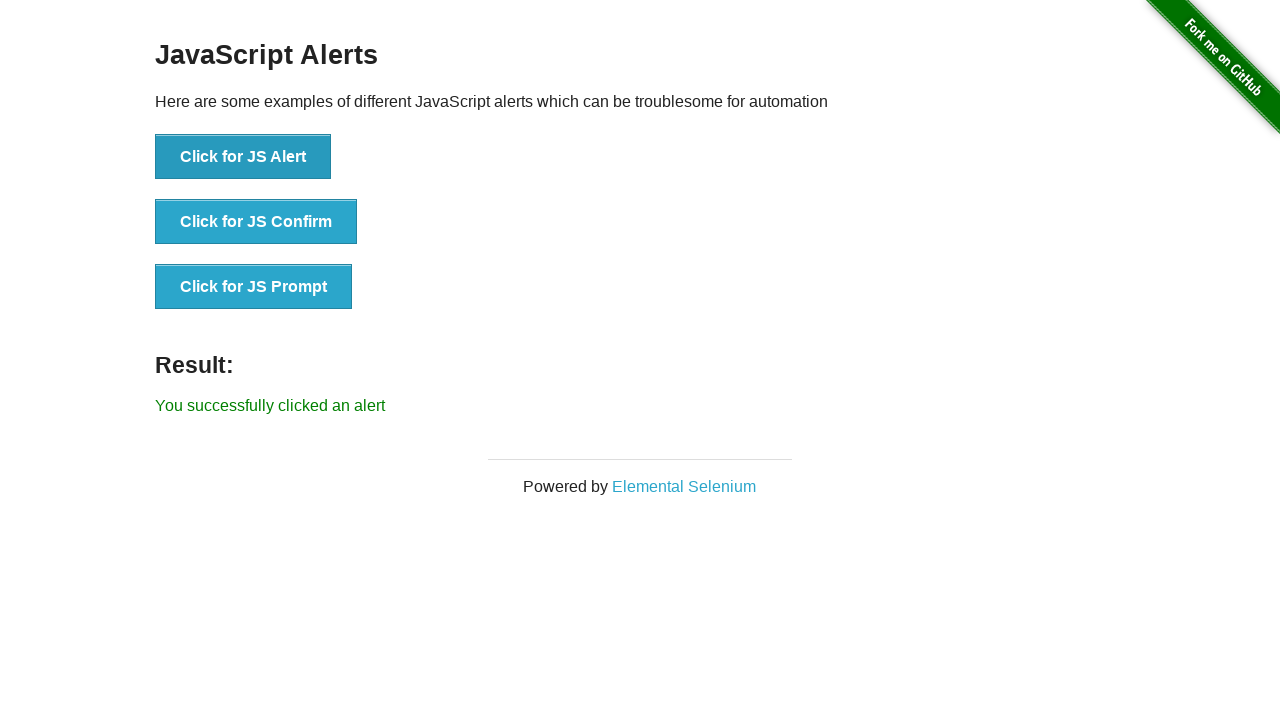

Set up dialog handler to accept alerts
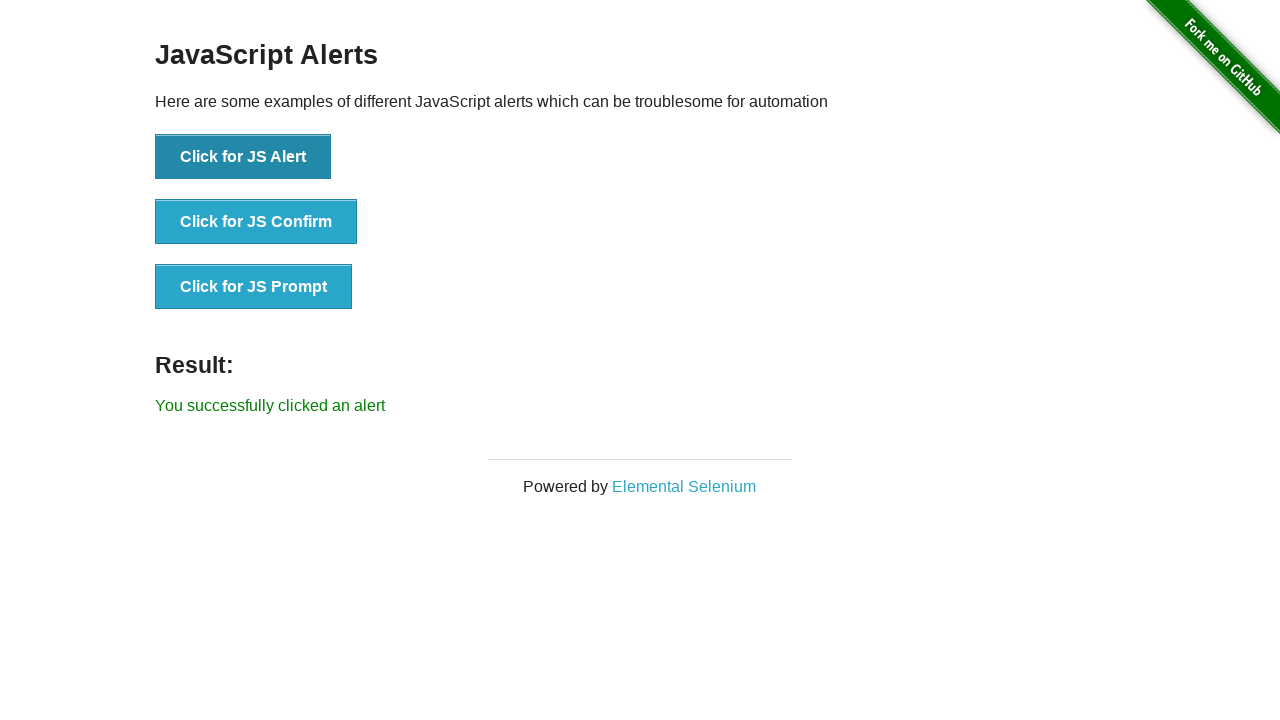

Clicked button again to trigger alert with handler active at (243, 157) on xpath=//*[@id='content']/div/ul/li[1]/button
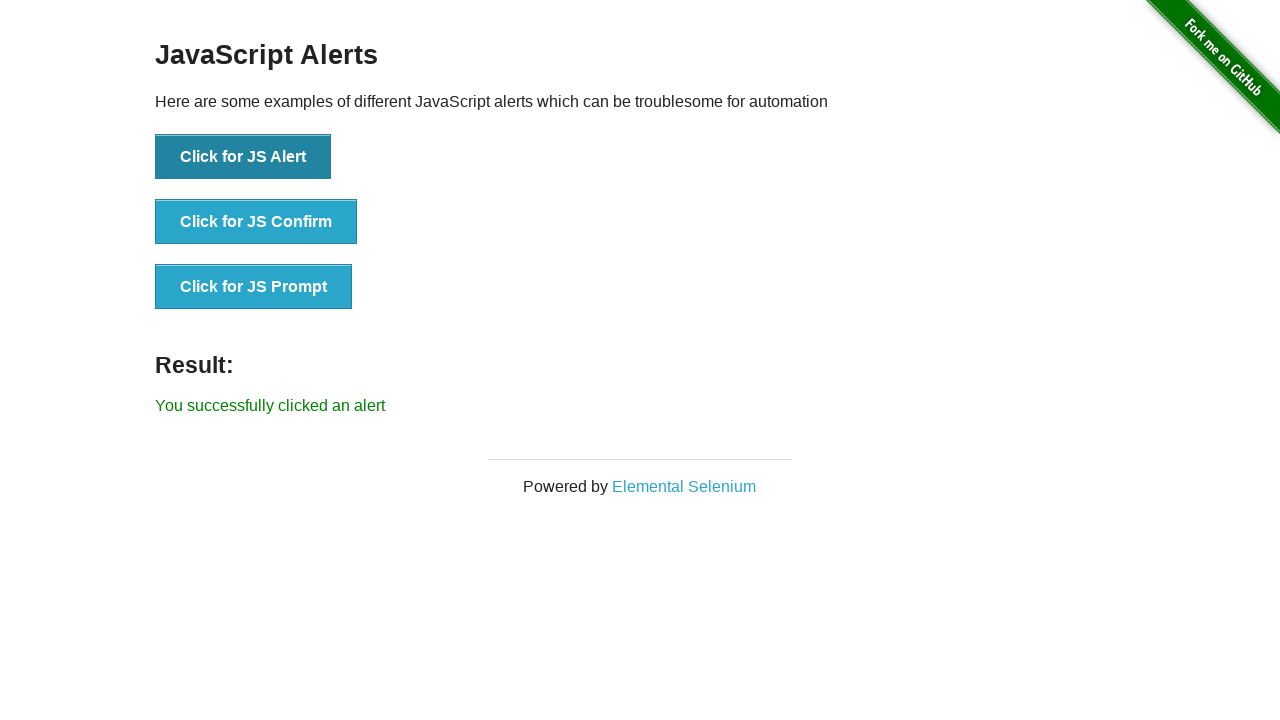

Result element loaded after accepting alert
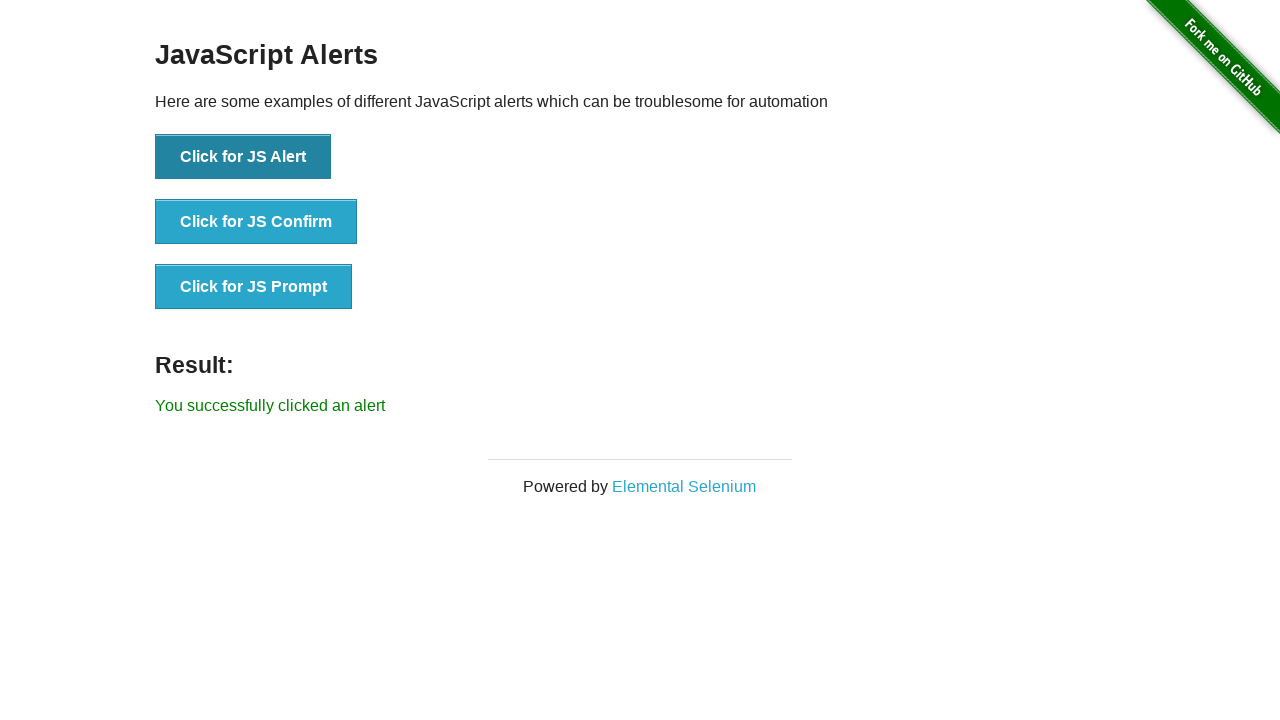

Retrieved result text content
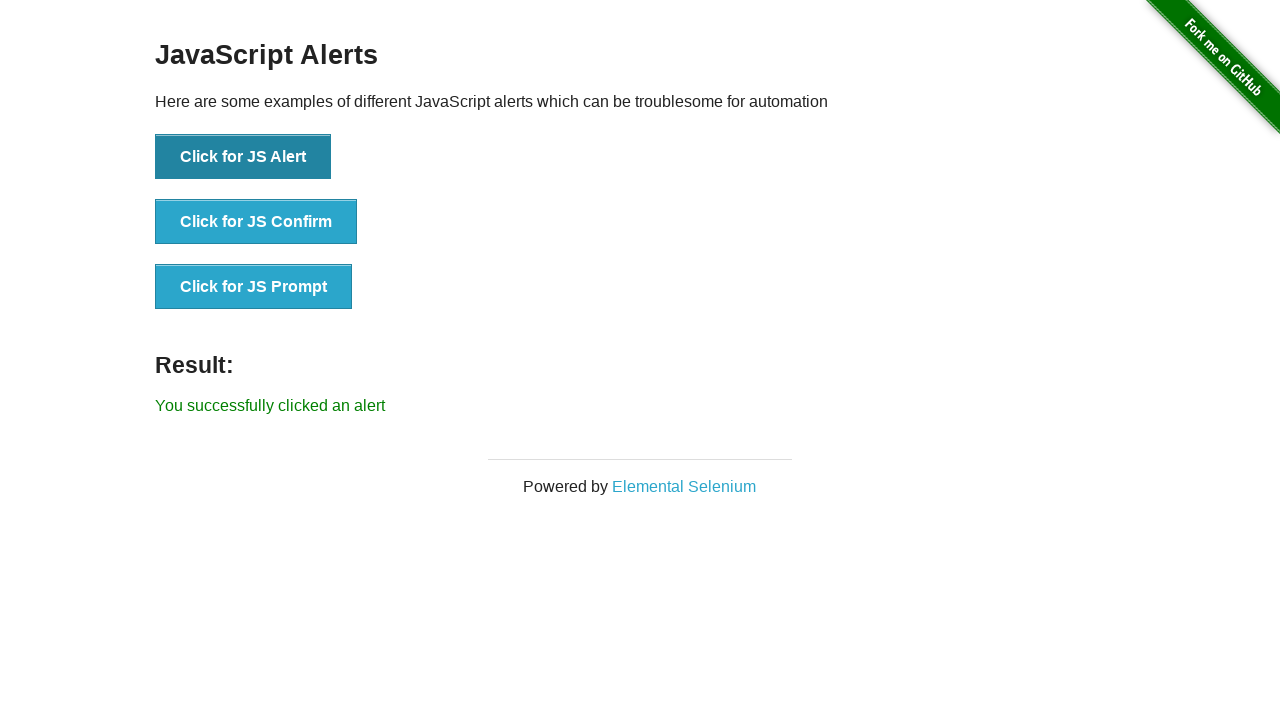

Verified result text matches expected message 'You successfully clicked an alert'
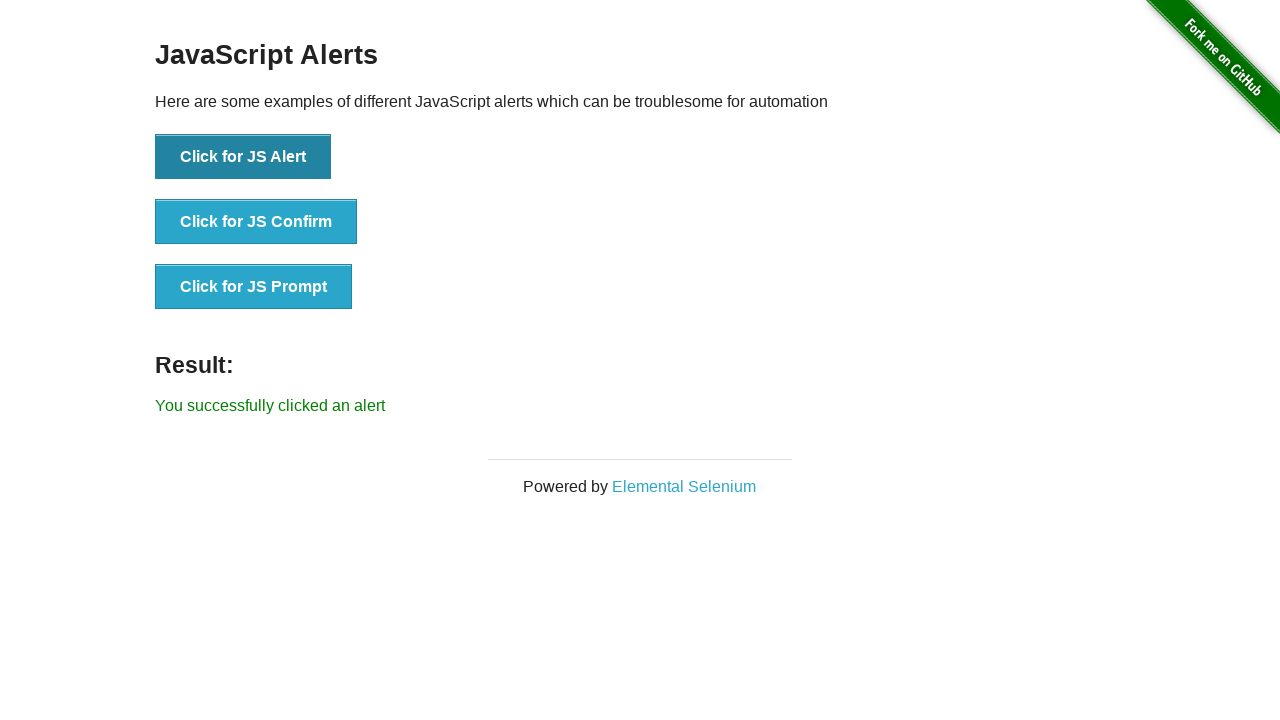

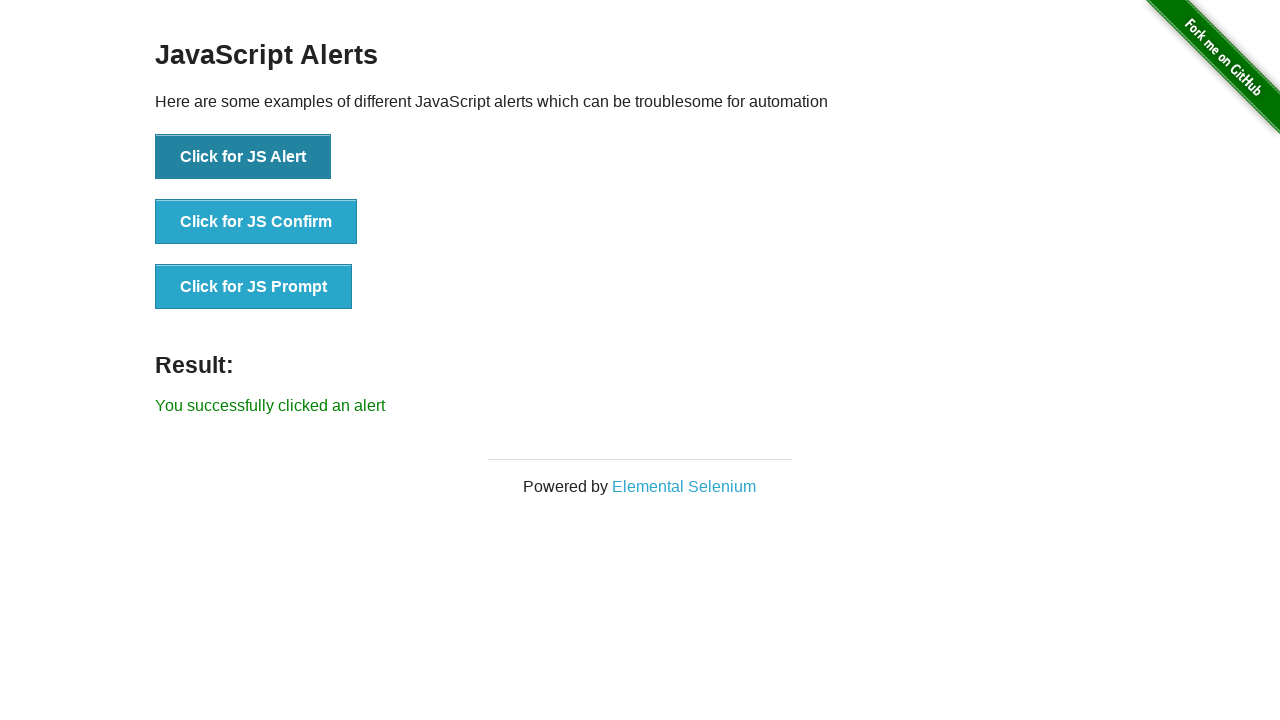